Tests page scrolling using JavaScript execution and scrolling within a fixed table element

Starting URL: http://www.qaclickacademy.com/practice.php

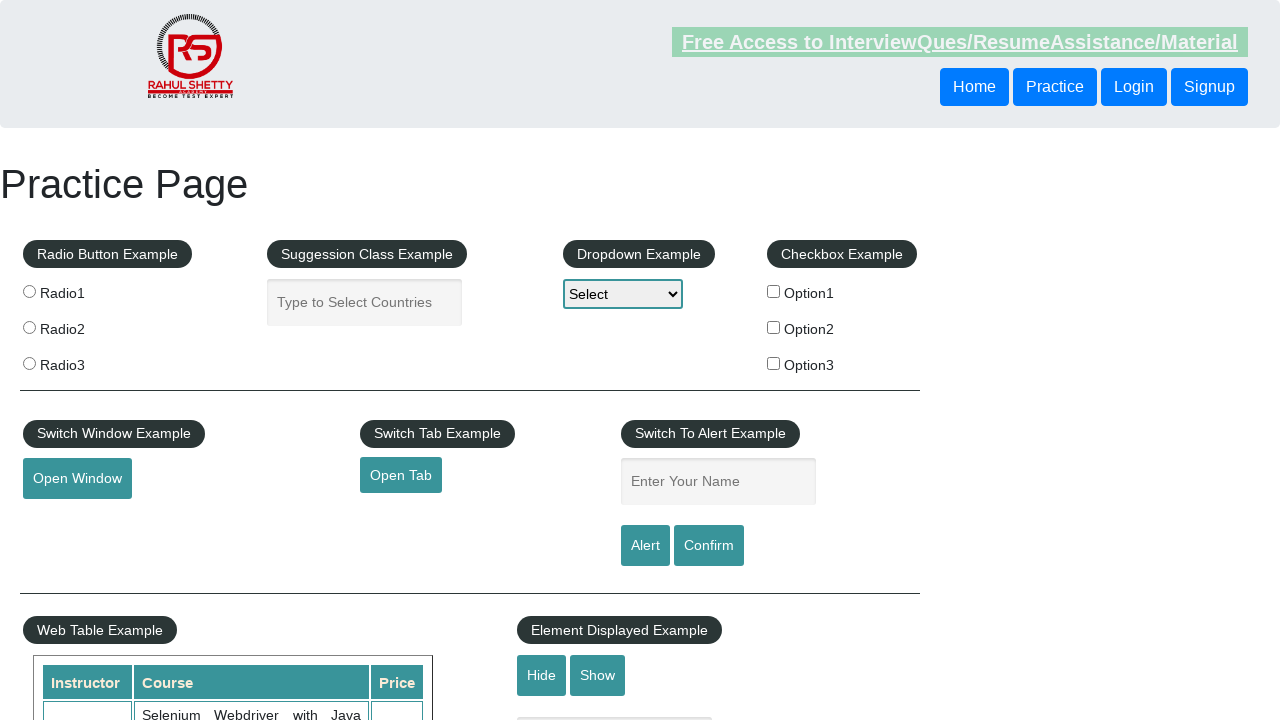

Scrolled page down by 600 pixels using JavaScript
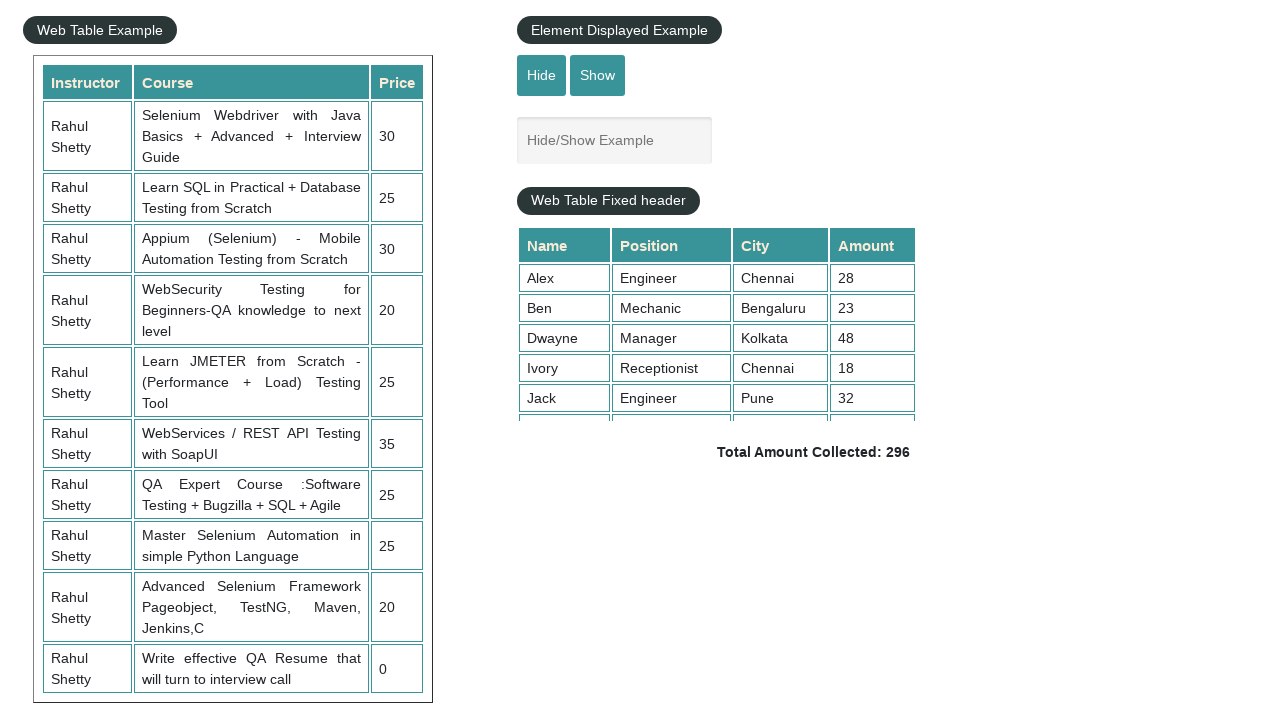

Scrolled fixed table element down by 5000 pixels using JavaScript
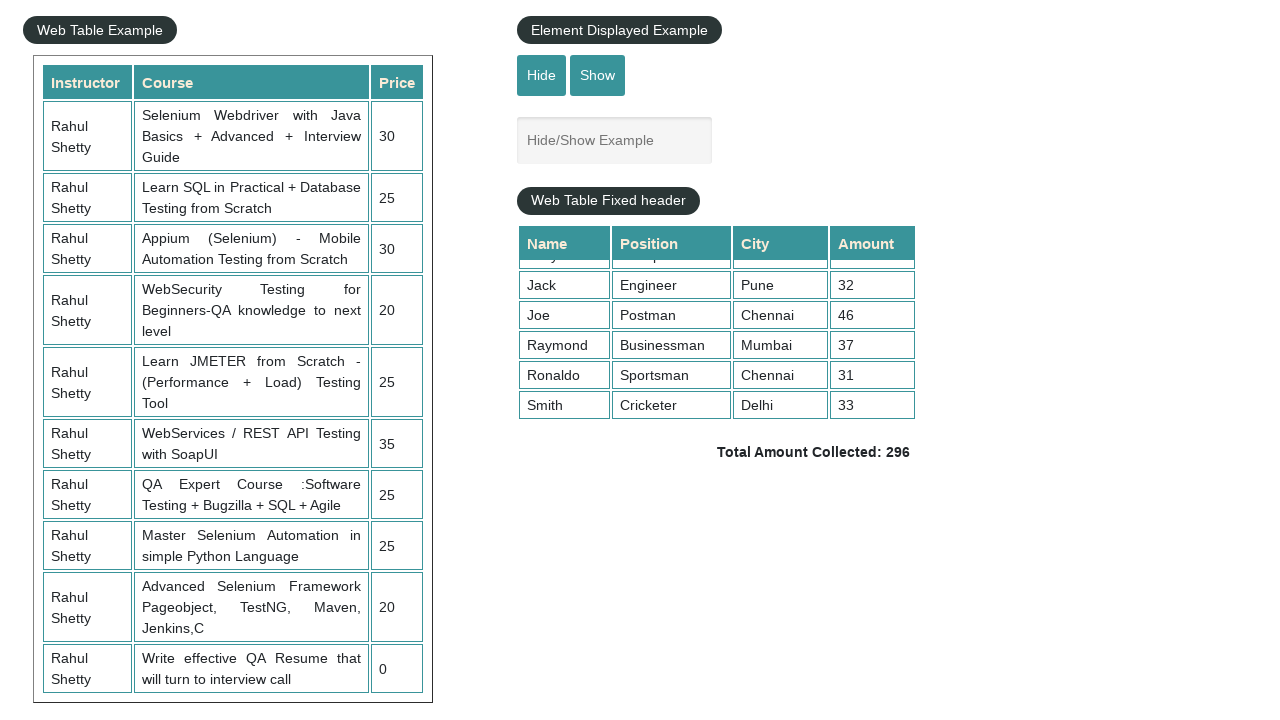

Waited for table display elements to be visible
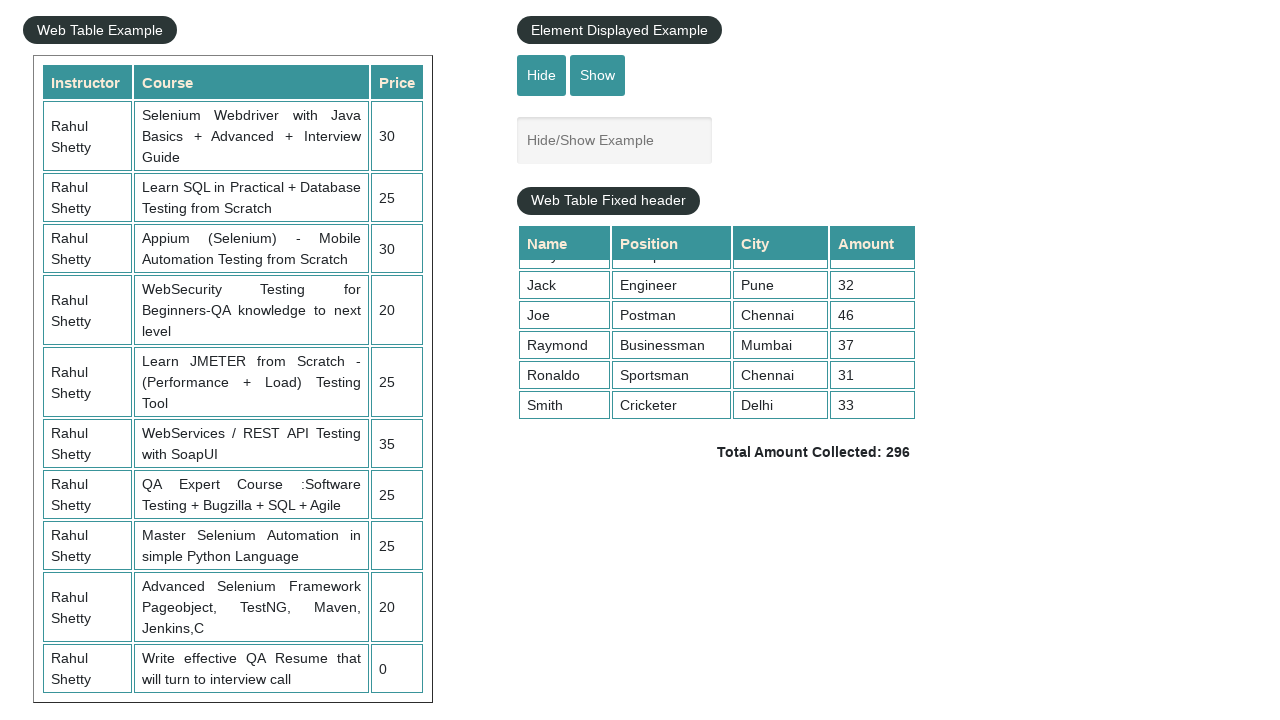

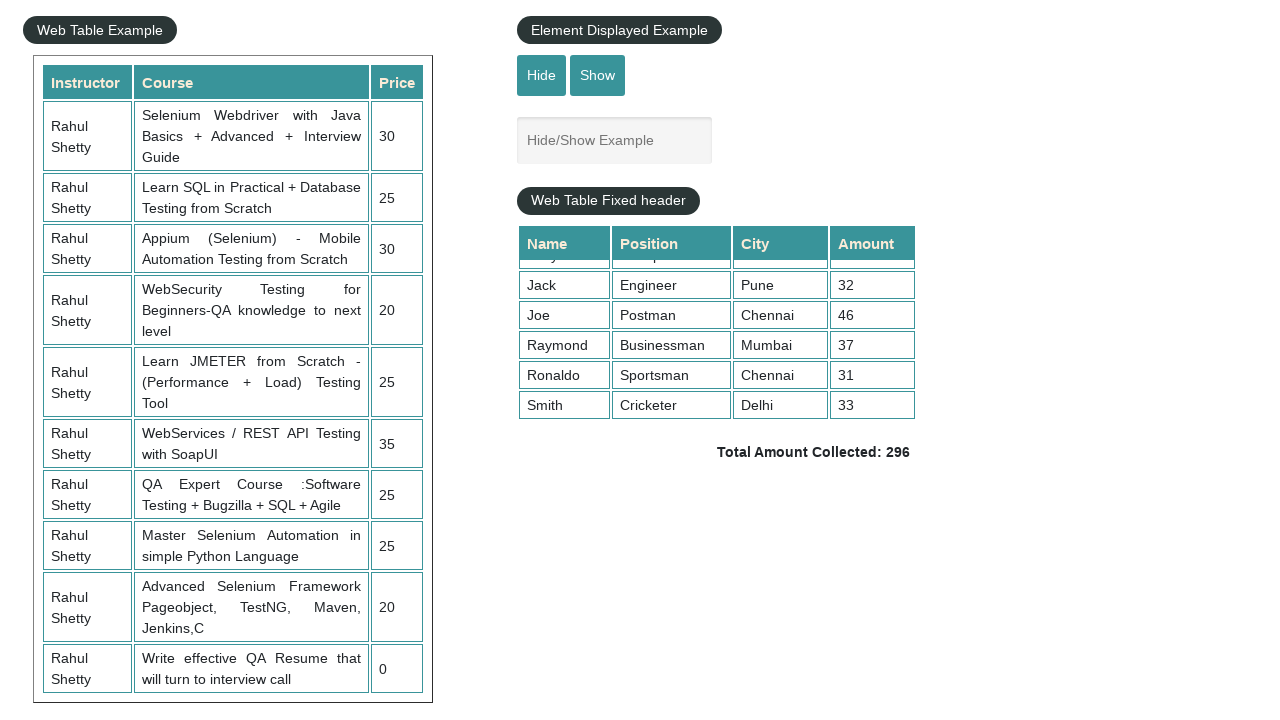